Tests browser tab handling by clicking a button to open a new tab, switching to it, and verifying content is displayed

Starting URL: https://demoqa.com/browser-windows

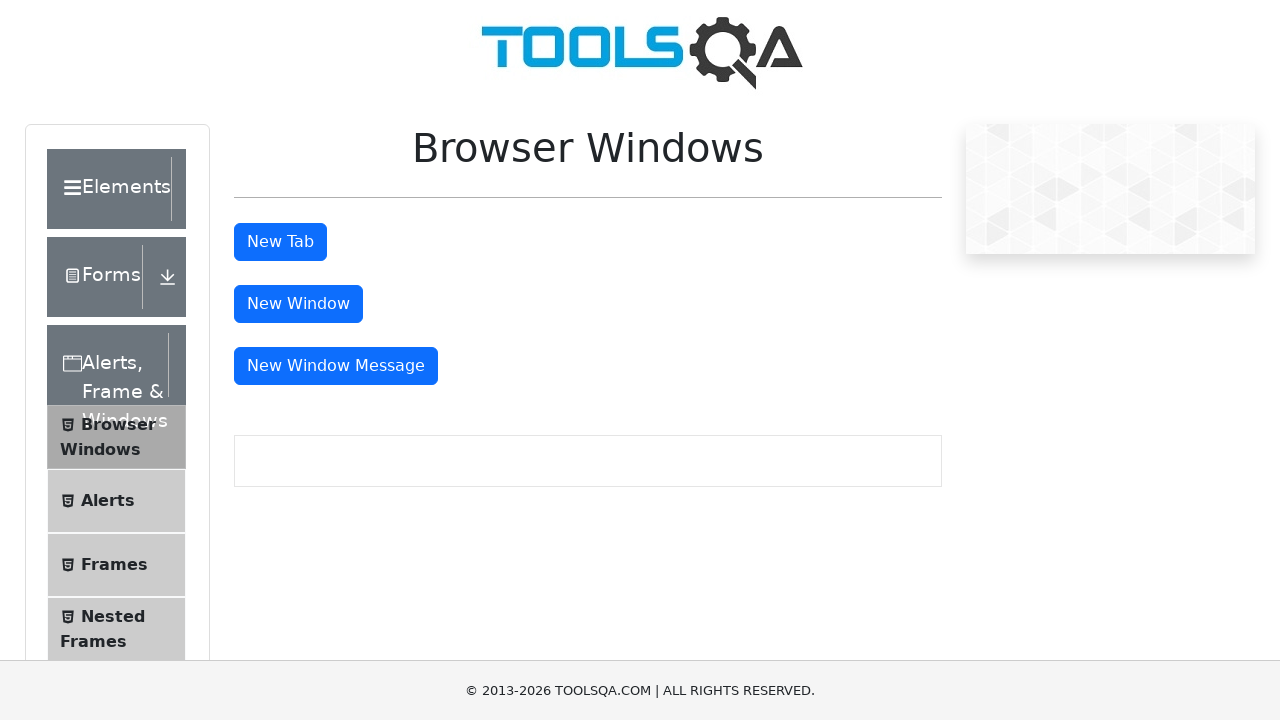

Clicked button to open new tab at (280, 242) on #tabButton
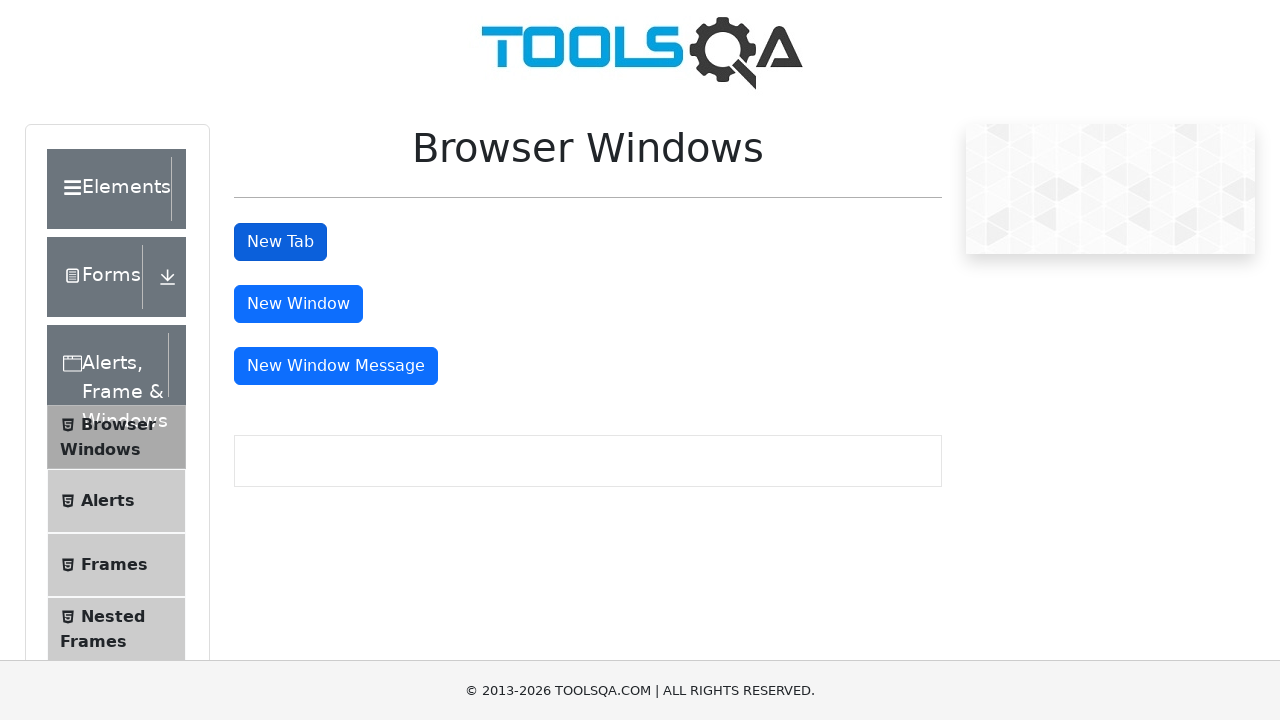

Retrieved all pages/tabs from context
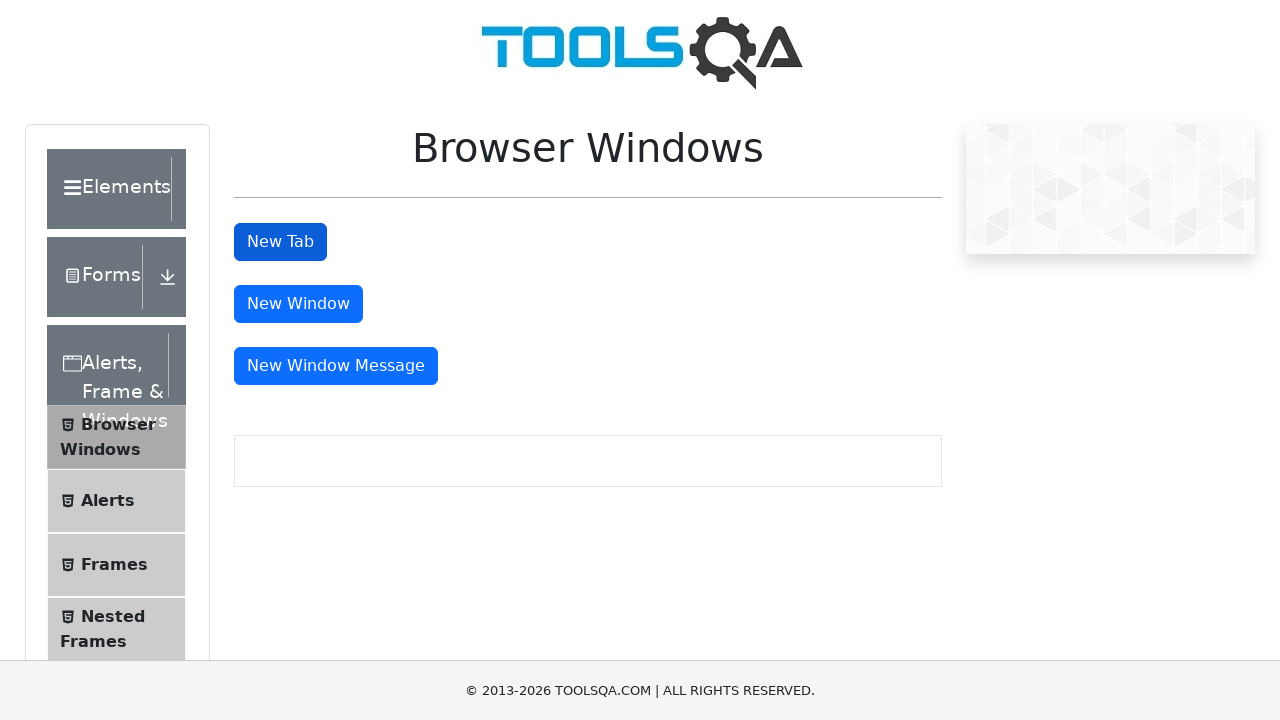

Switched to new tab (second page in list)
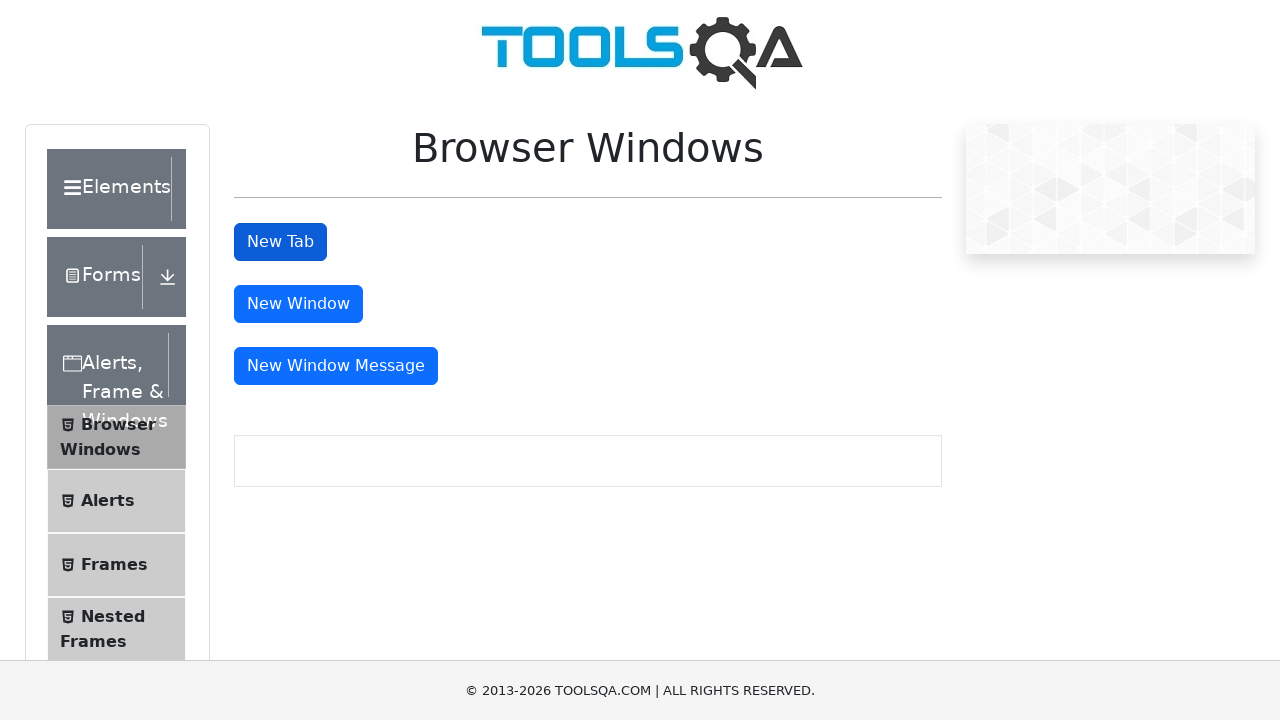

Waited for sample heading to load in new tab
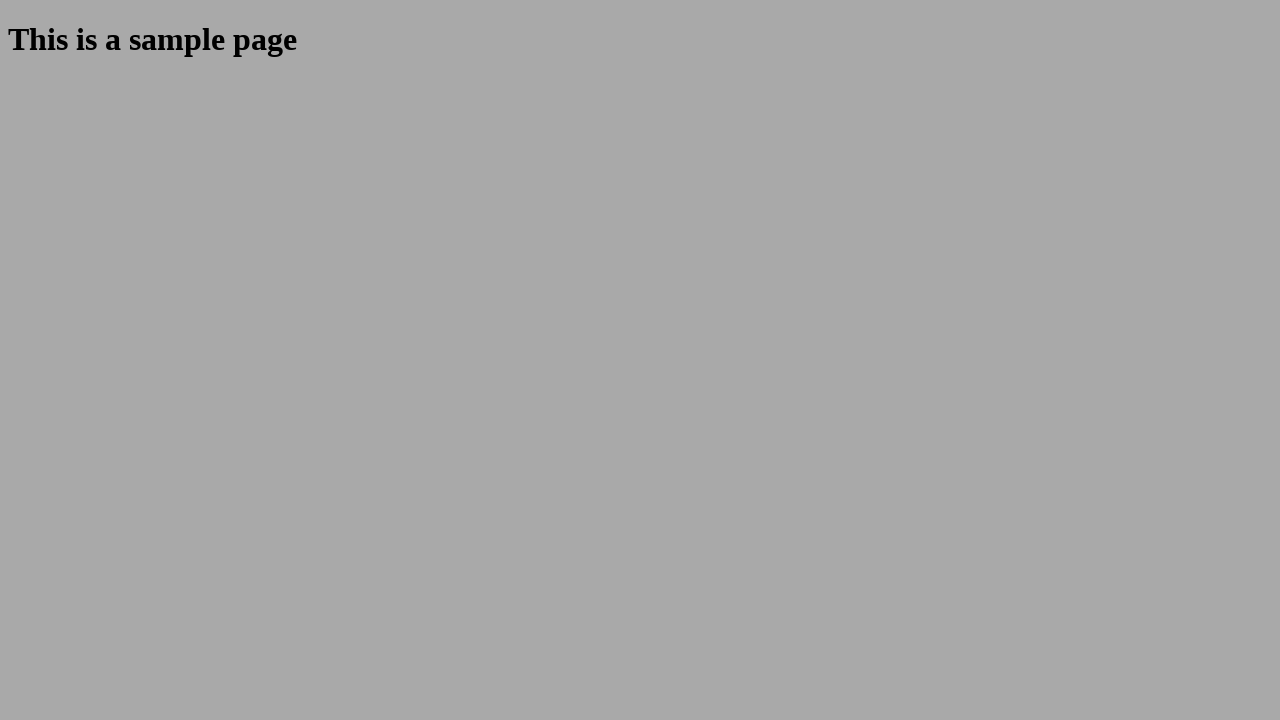

Retrieved heading text from new tab: This is a sample page
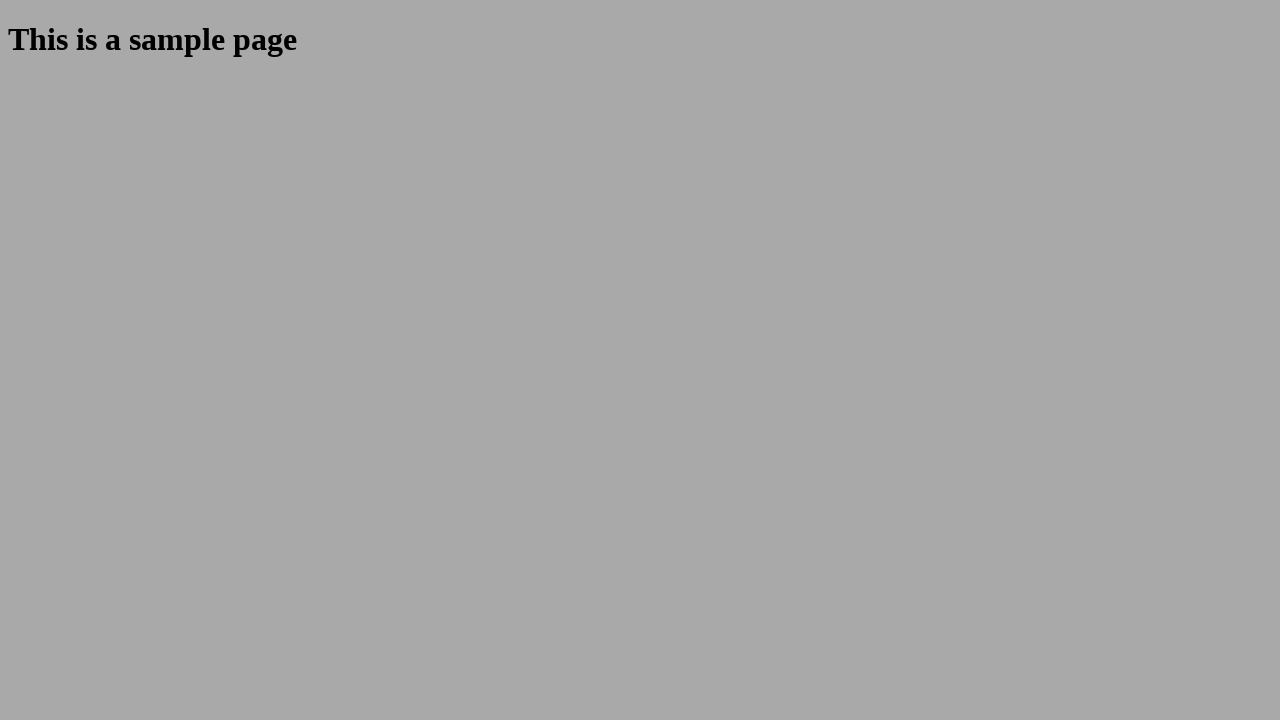

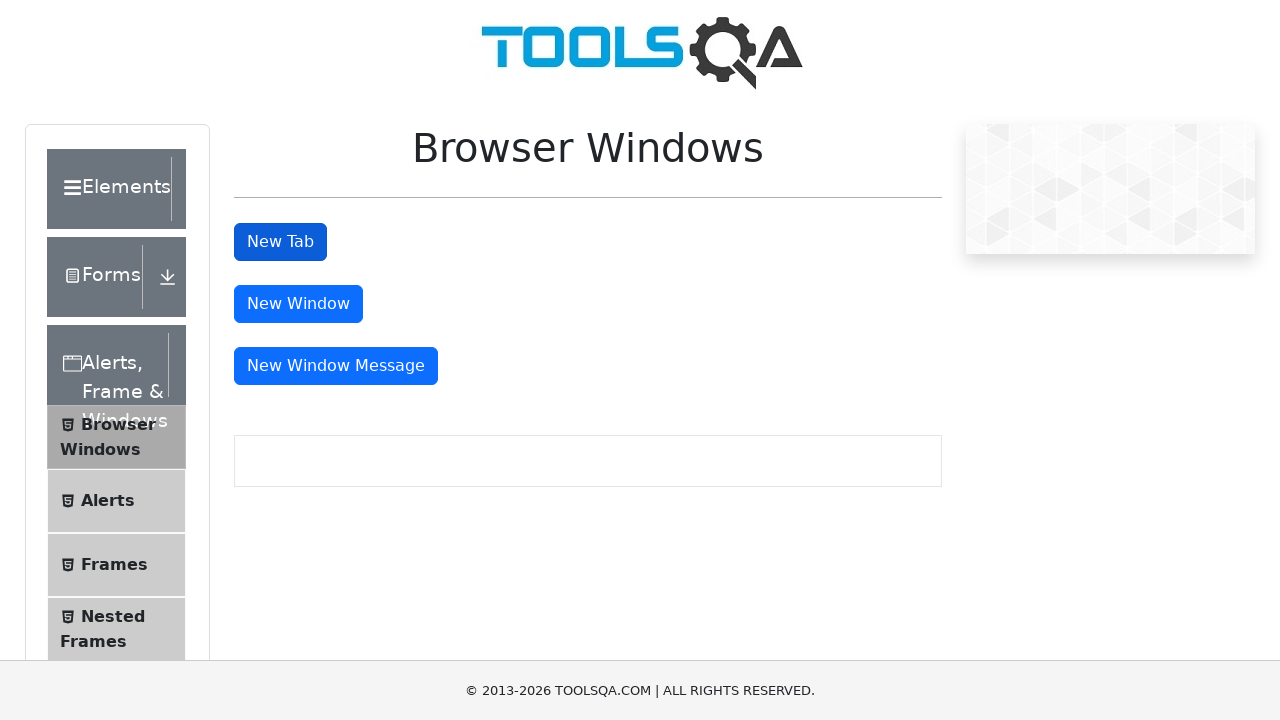